Tests opening a new browser window by navigating to a page, opening a new window, navigating to another page in the new window, and verifying that two windows are open.

Starting URL: https://the-internet.herokuapp.com/windows

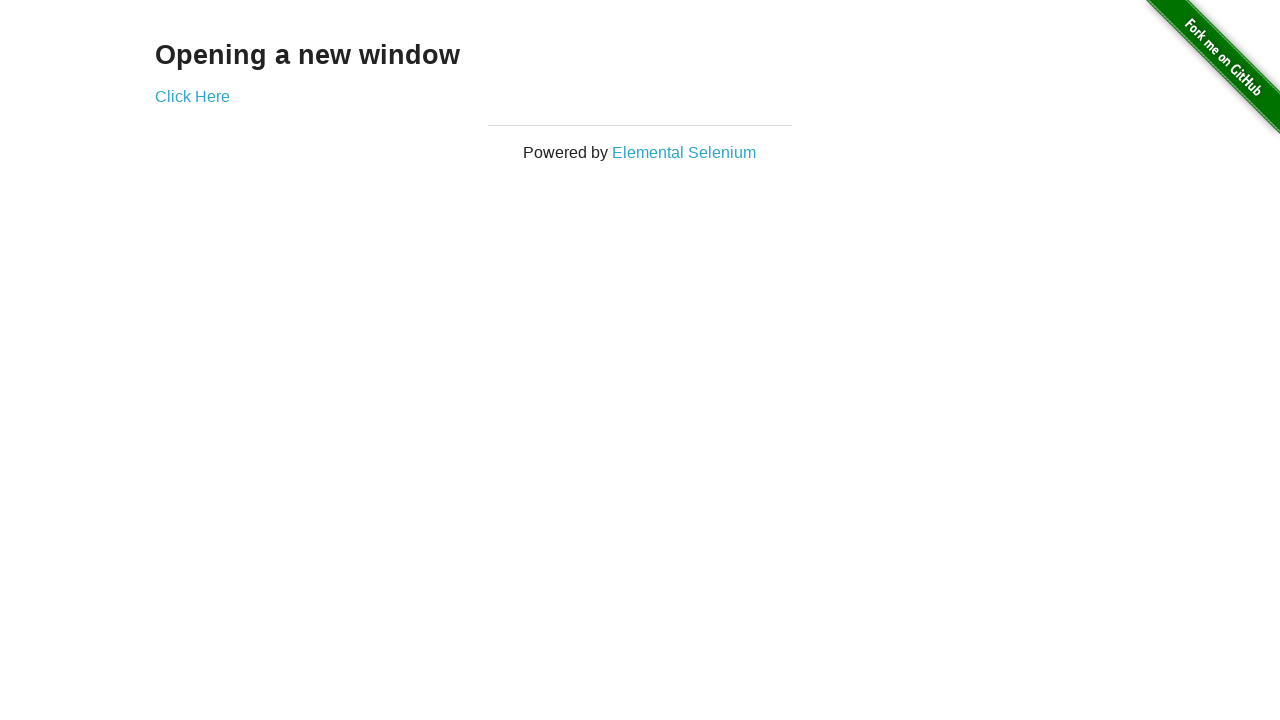

Opened a new browser window/page
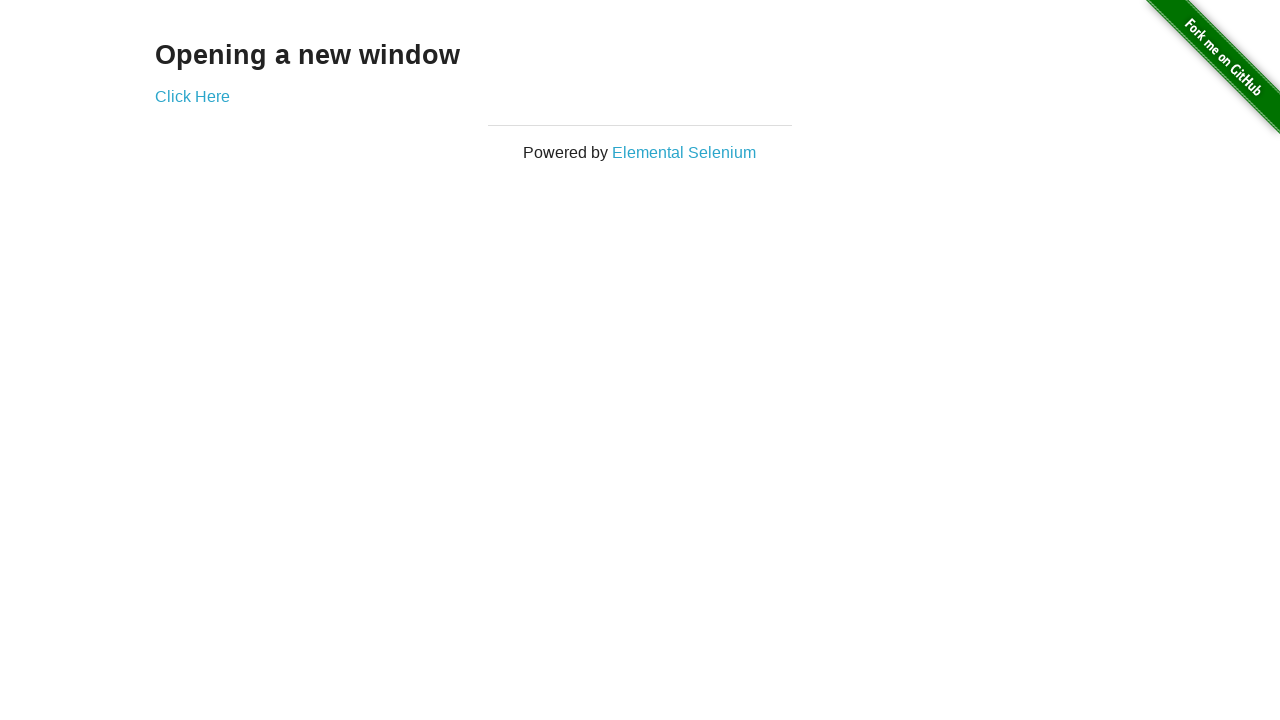

Navigated to typos page in new window
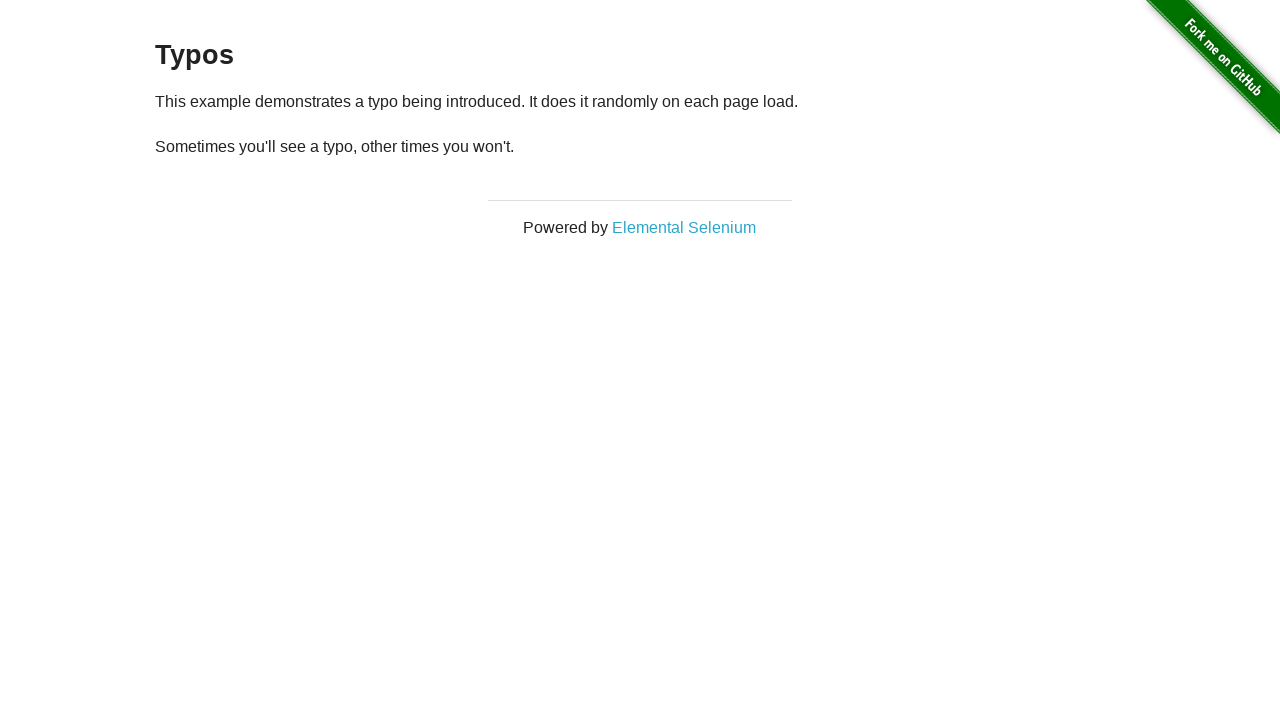

Verified that 2 browser windows are open
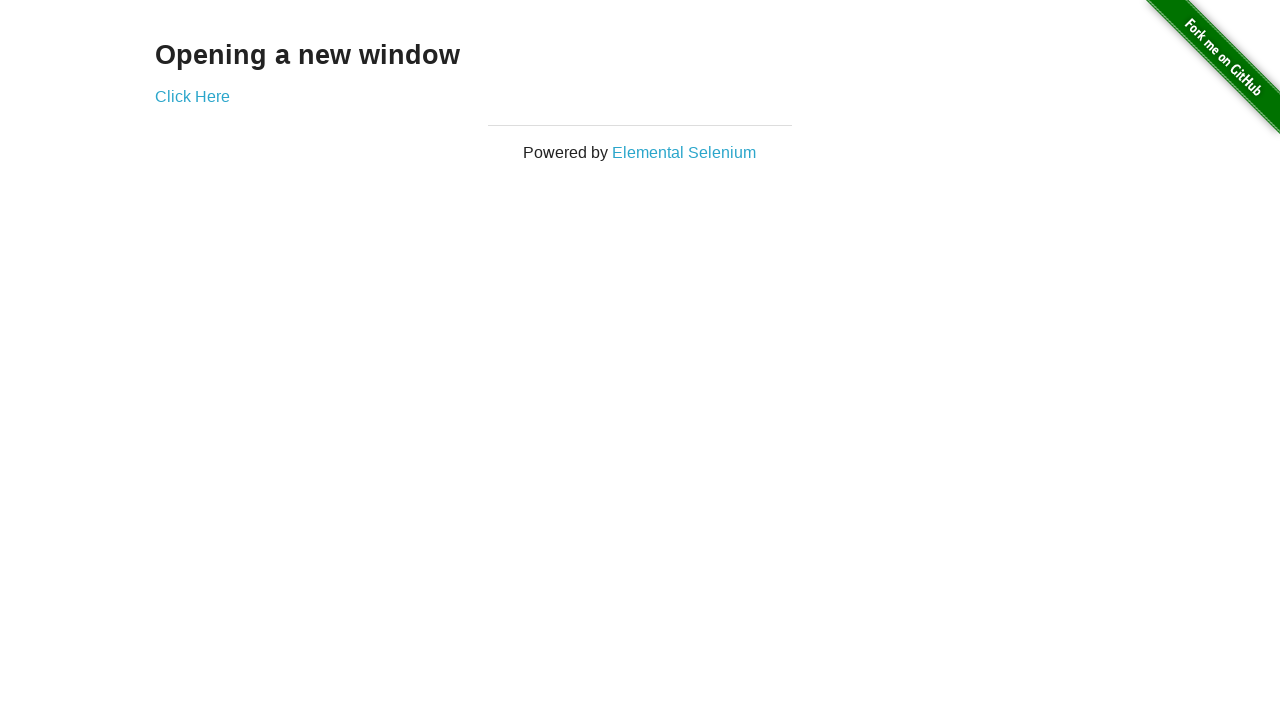

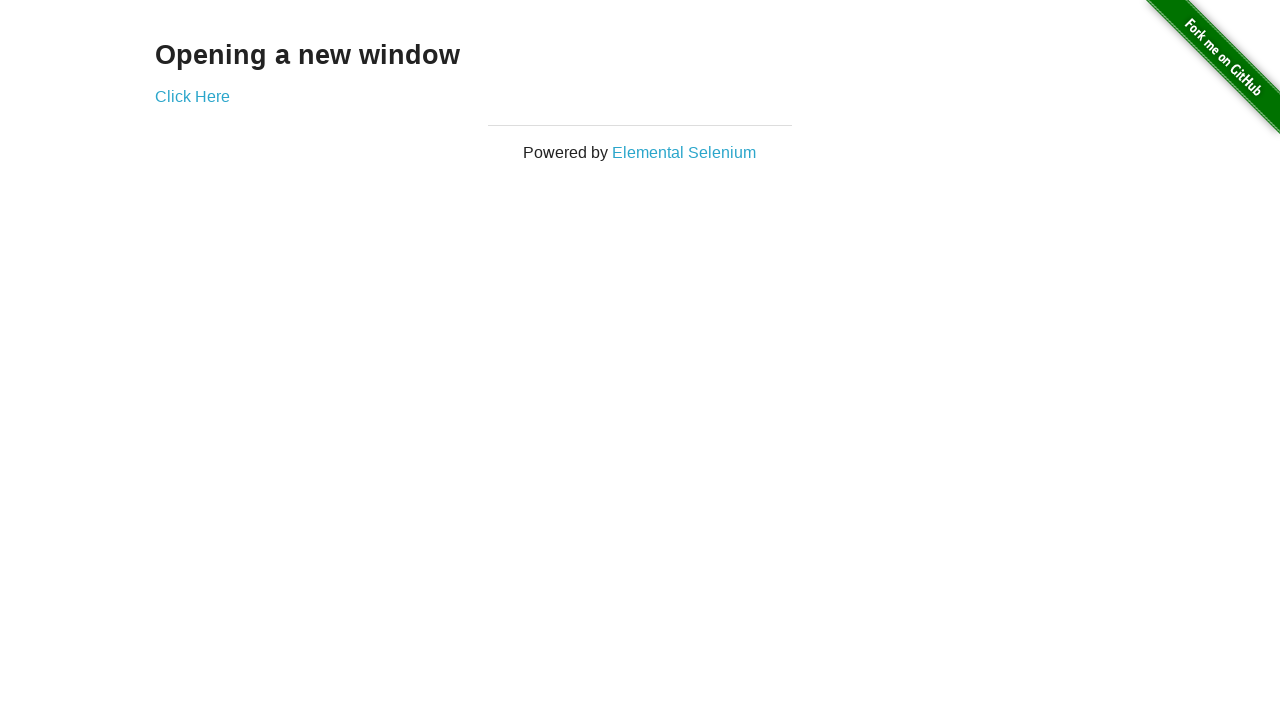